Tests scrolling functionality by scrolling to a table, scrolling within the table content, and verifying the sum of values in the table matches the displayed total

Starting URL: https://rahulshettyacademy.com/AutomationPractice/

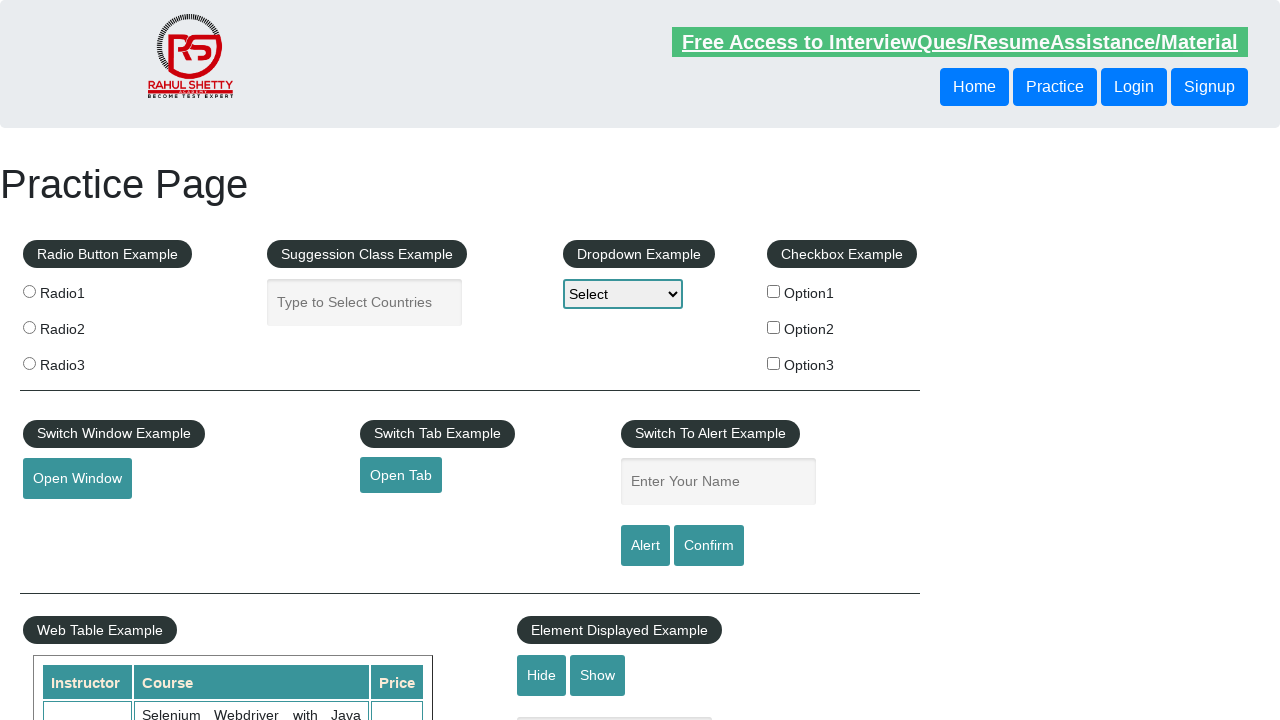

Scrolled page down 700px to reach the table
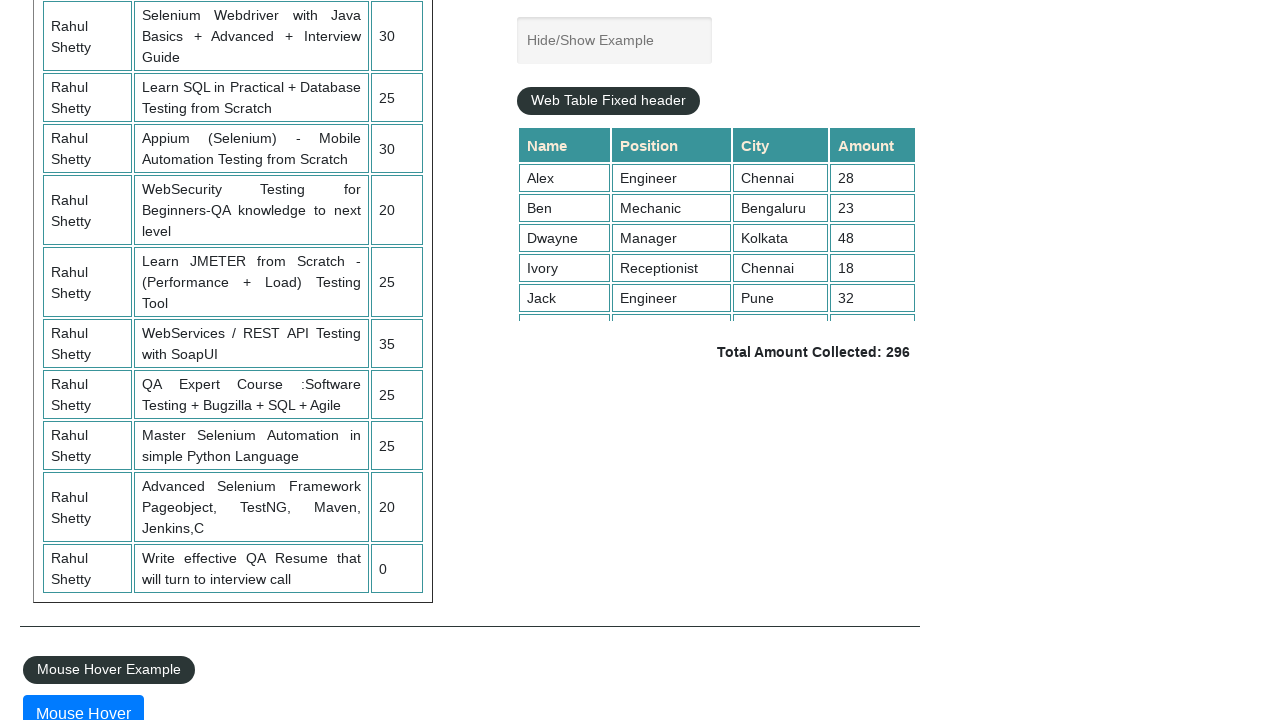

Waited 2 seconds for scroll to complete
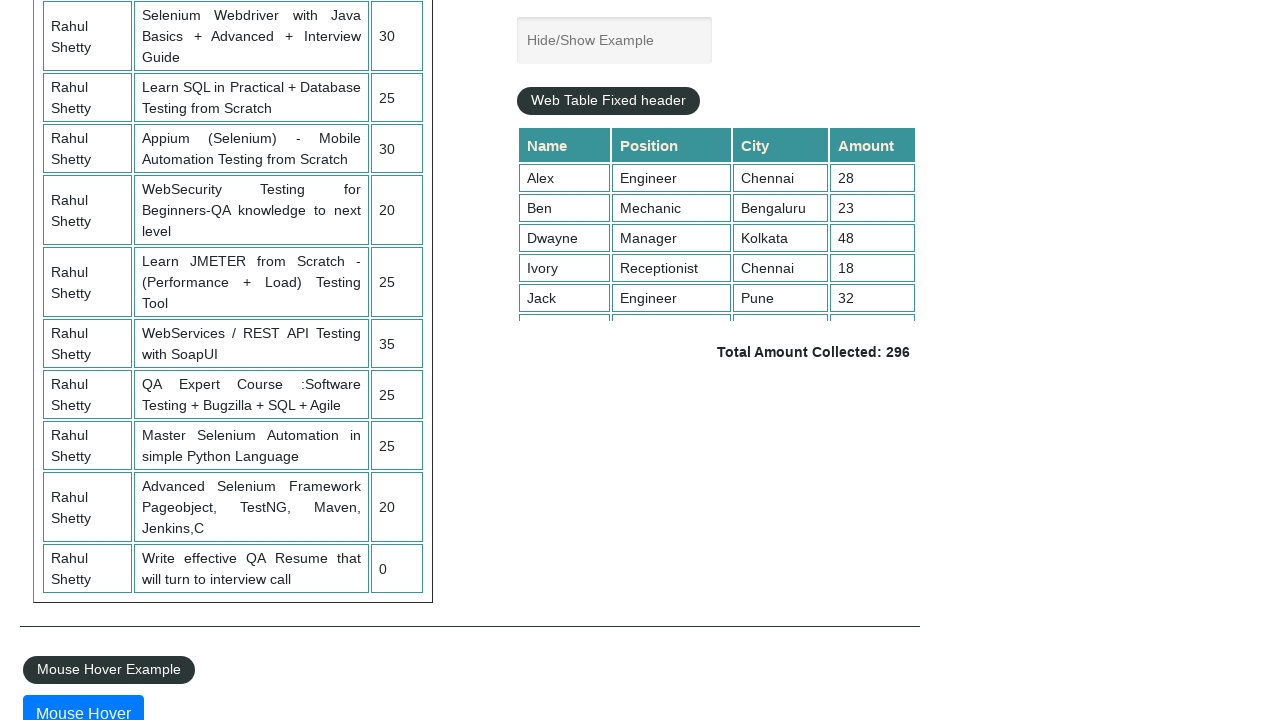

Scrolled table content to bottom (scrollTop=5000)
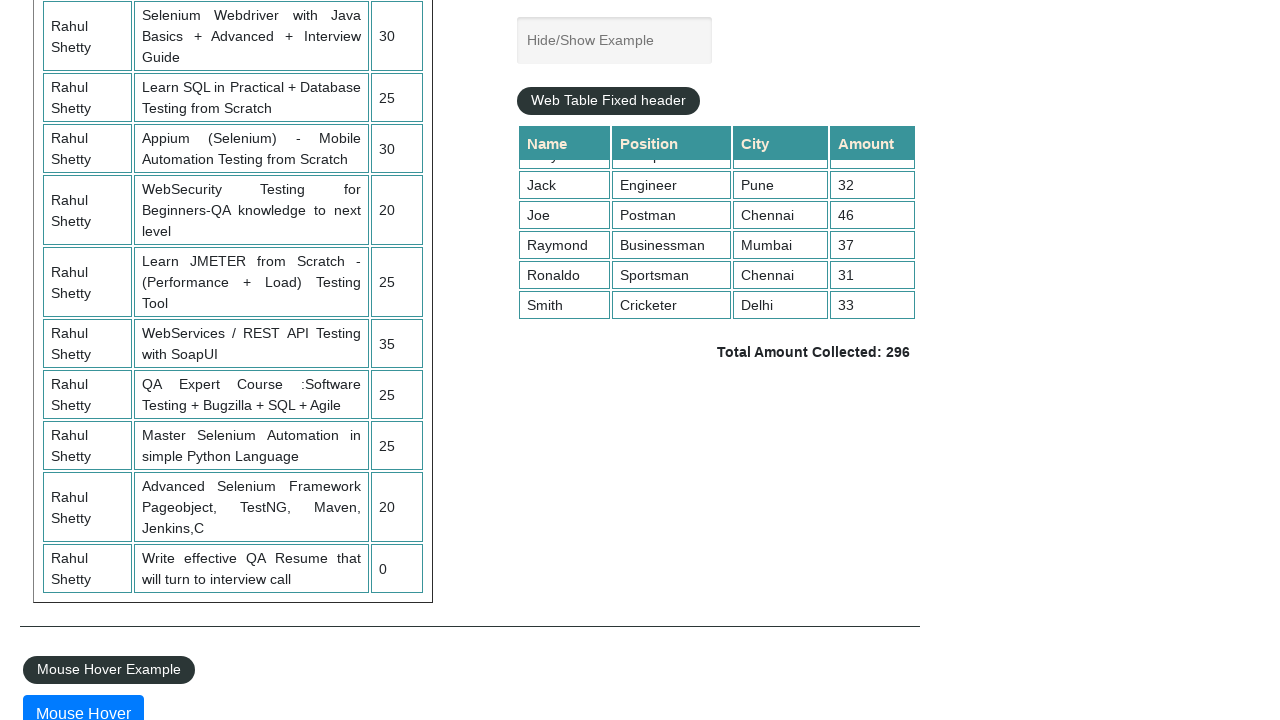

Located all values in 4th column of table
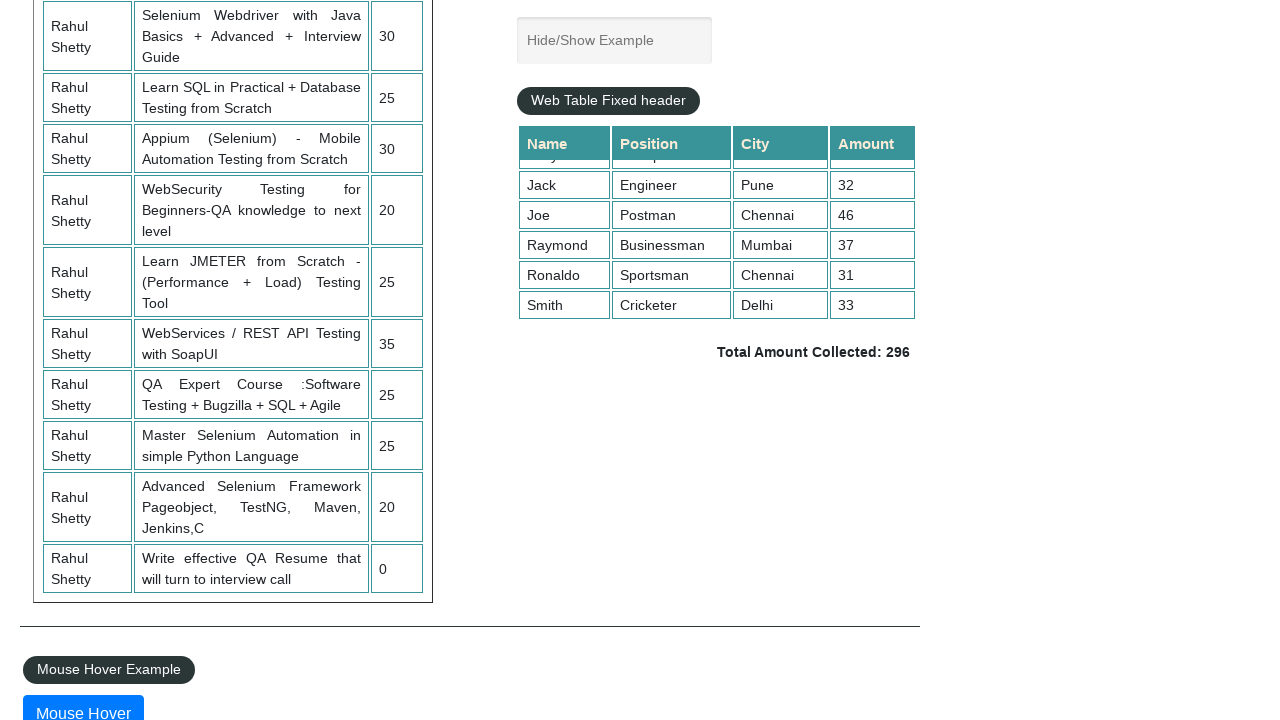

Calculated sum of all 4th column values: 296
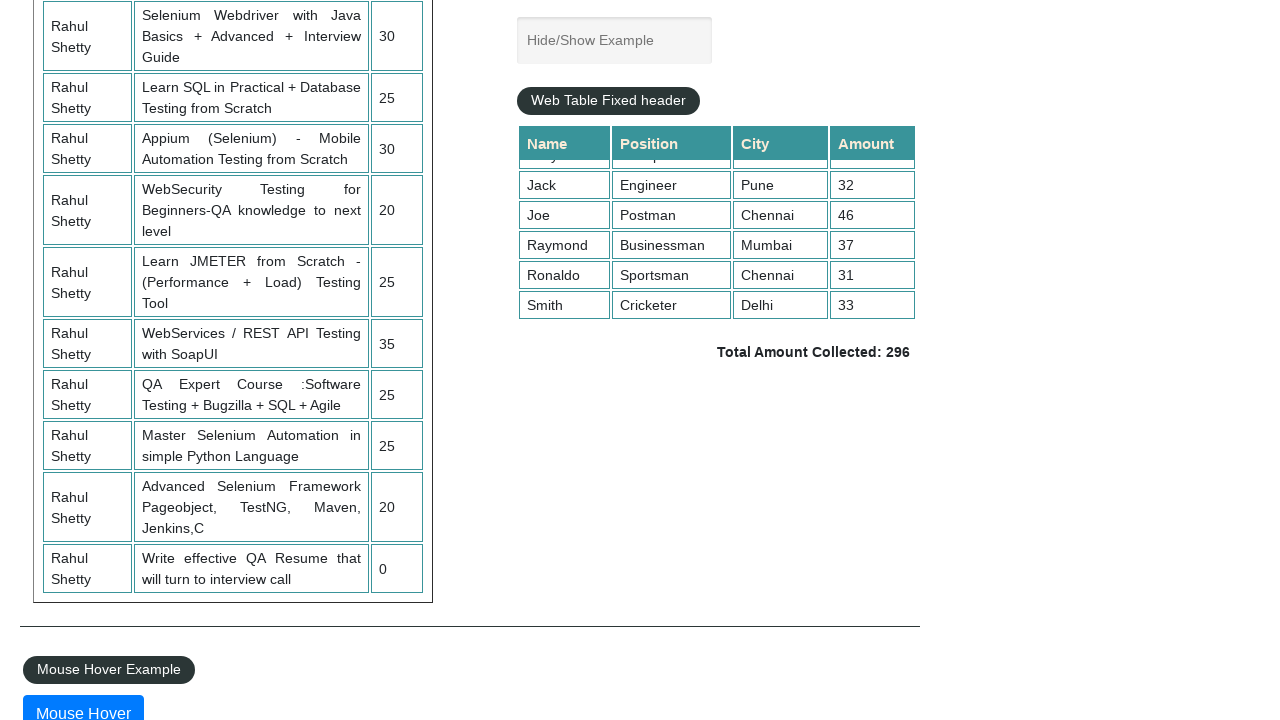

Retrieved displayed total amount from page
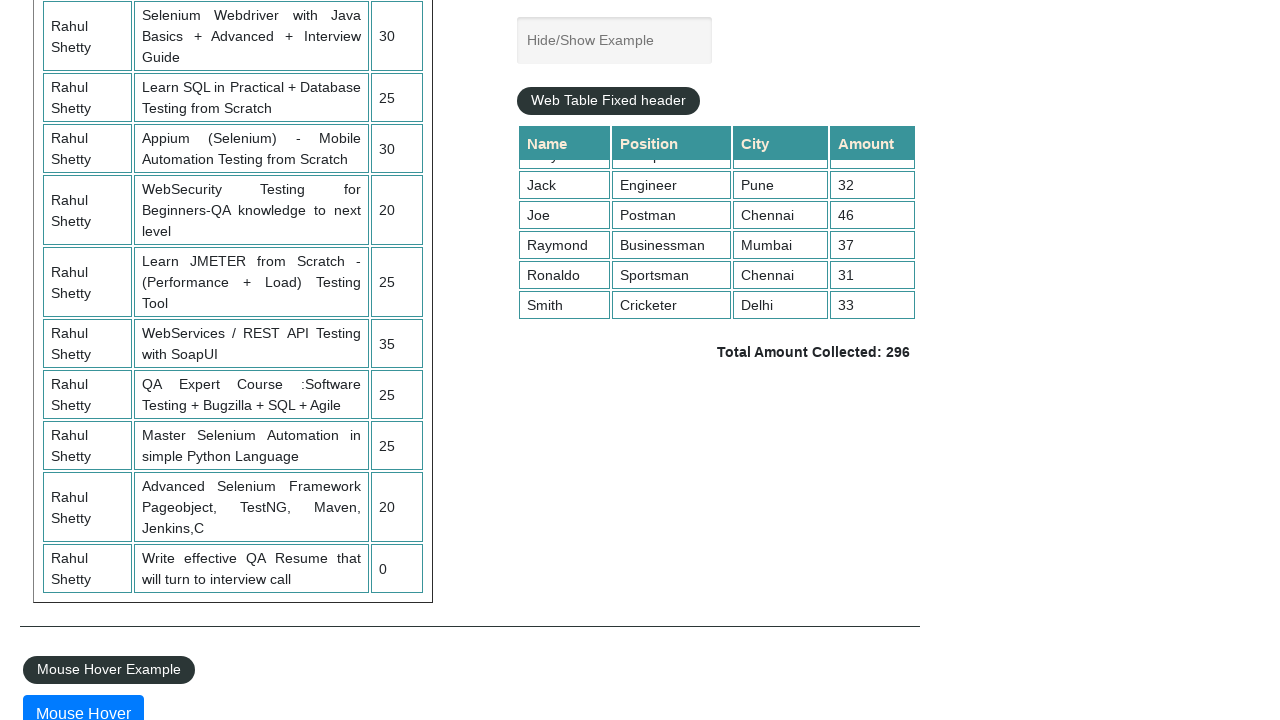

Extracted total amount value: 296
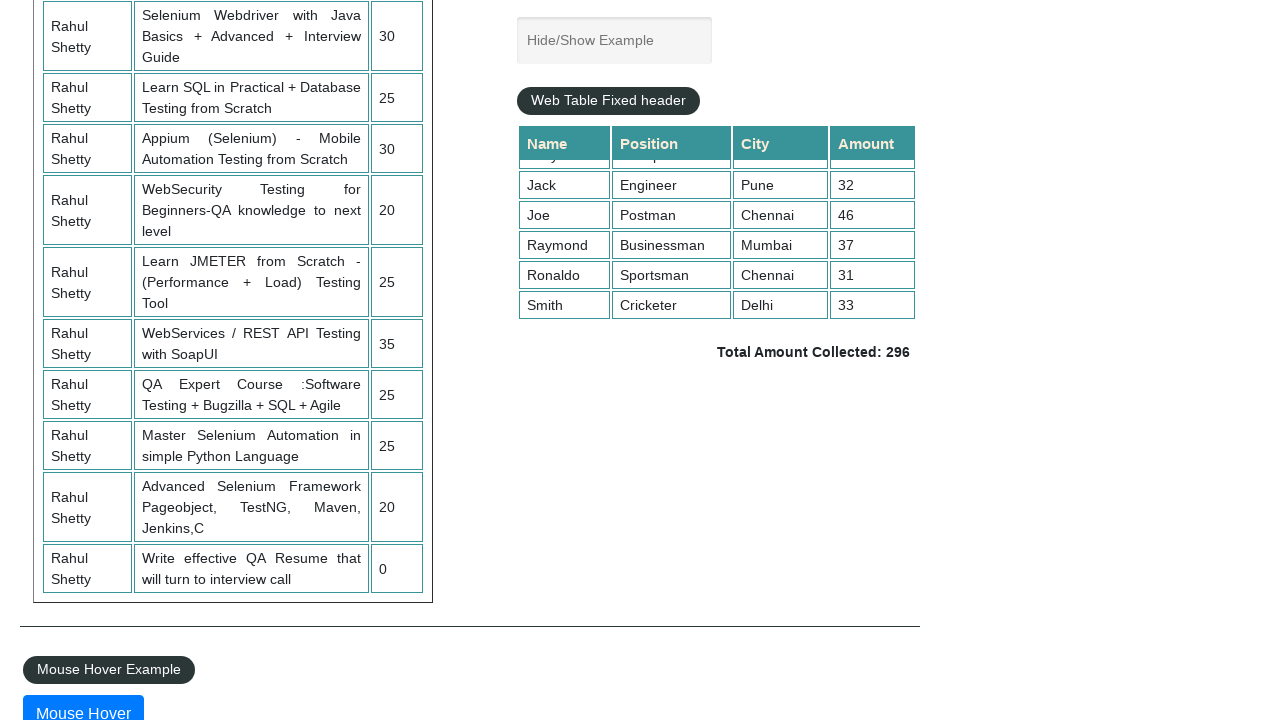

Verified calculated sum (296) matches displayed total (296)
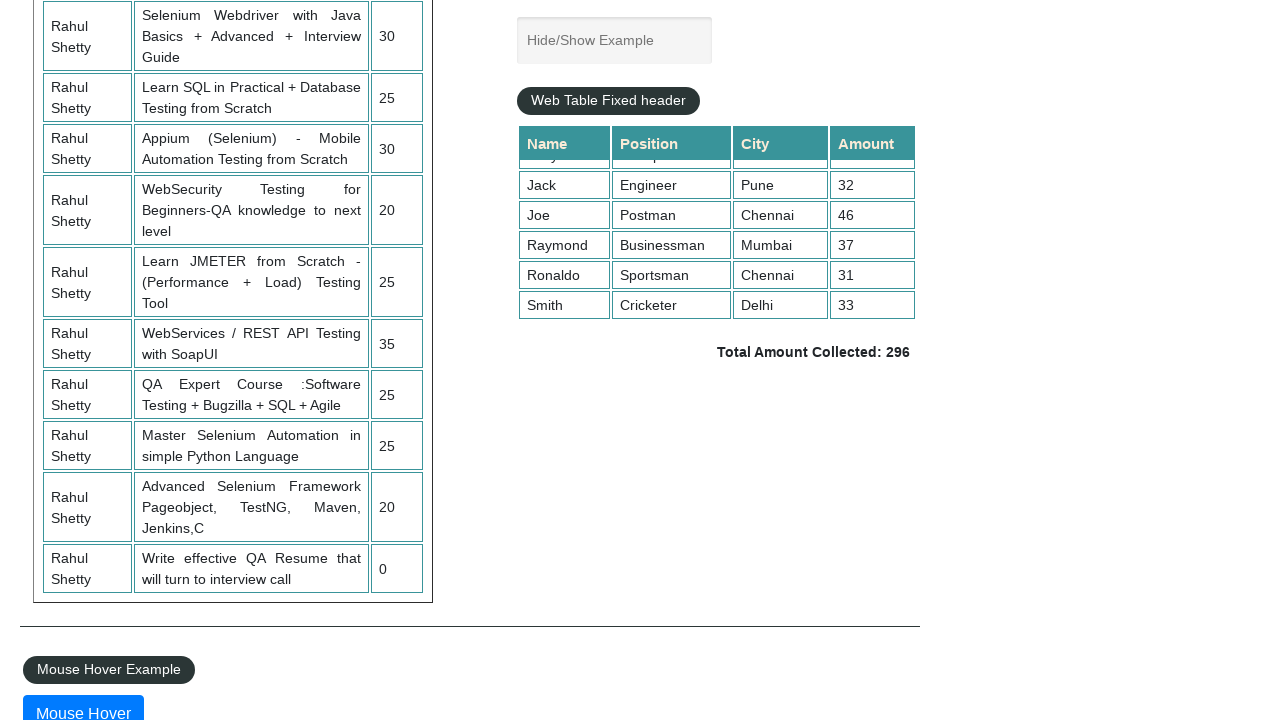

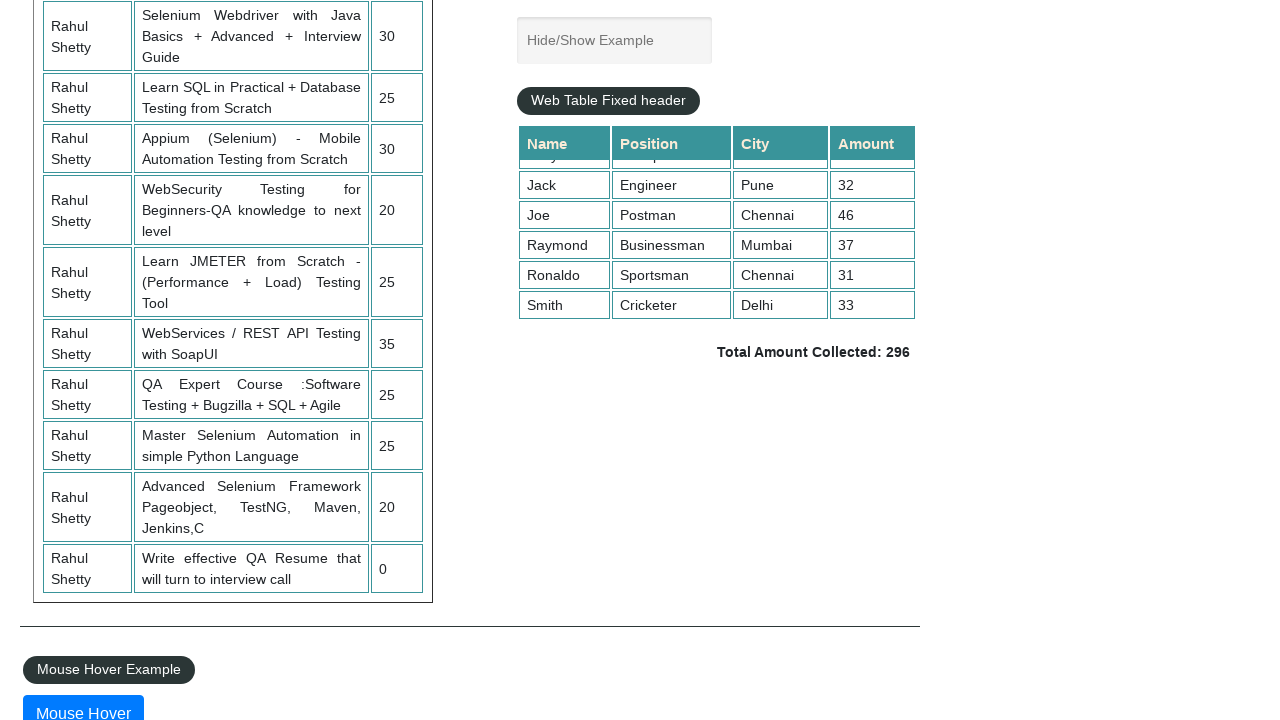